Tests interaction with dynamic elements by waiting for and clicking buttons that become enabled and visible after a delay.

Starting URL: https://demoqa.com/dynamic-properties

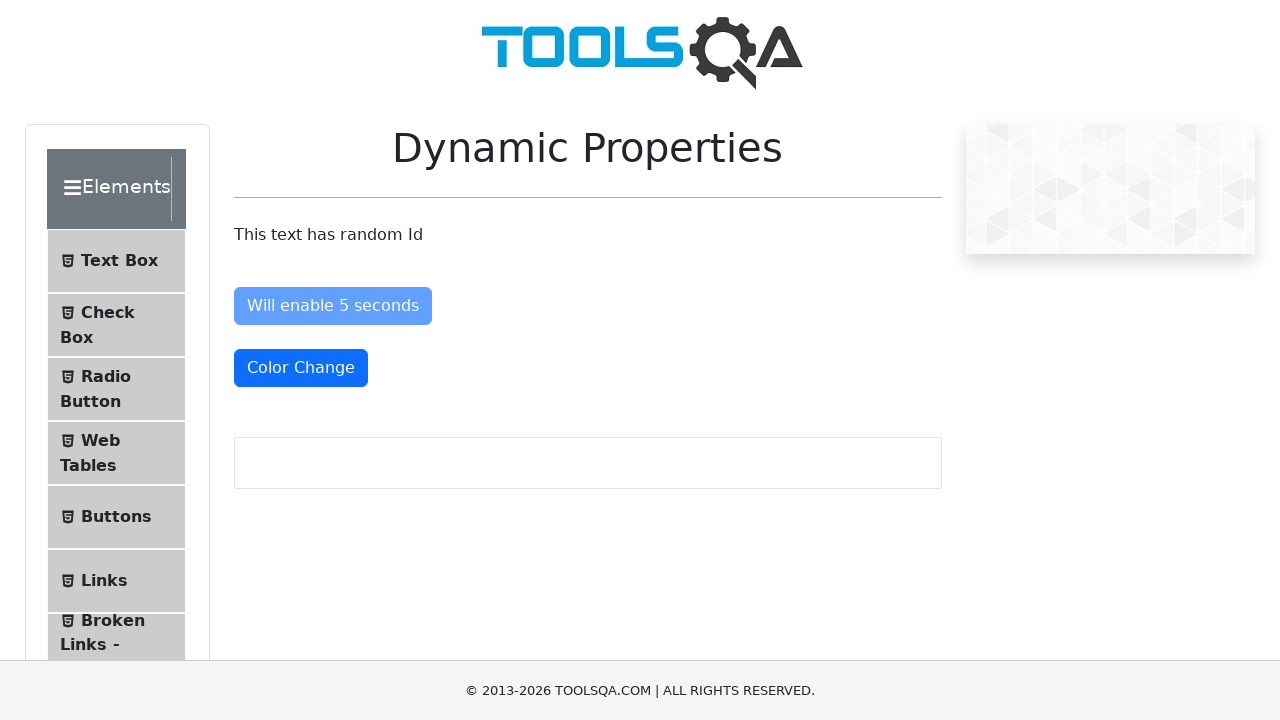

Waited for 'enable after' button to become enabled
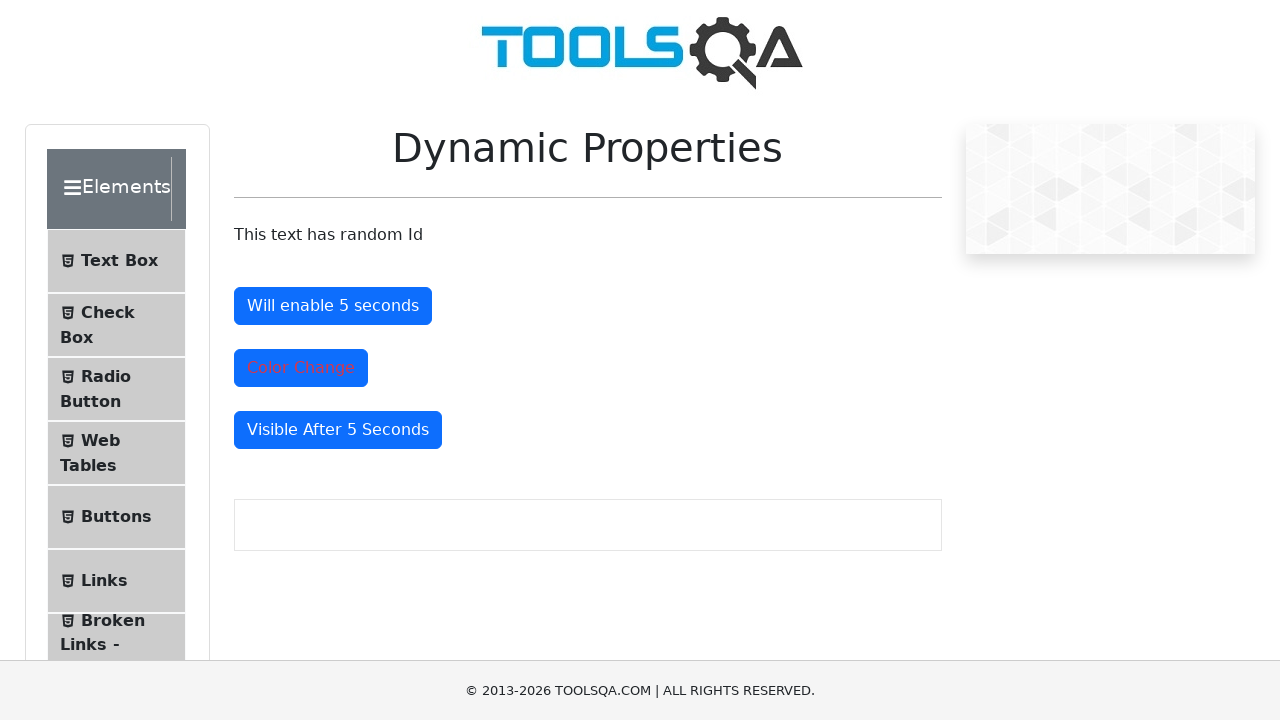

Clicked the 'enable after' button at (333, 306) on #enableAfter
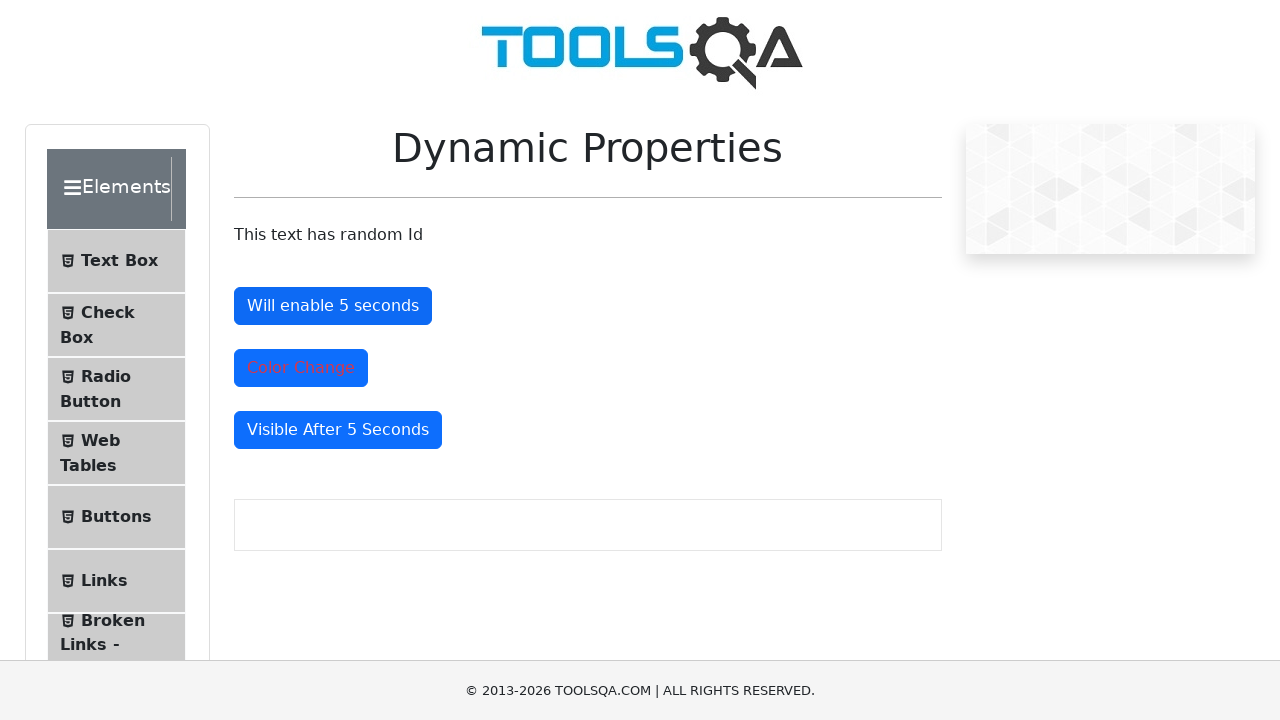

Waited for 'visible after' button to become visible
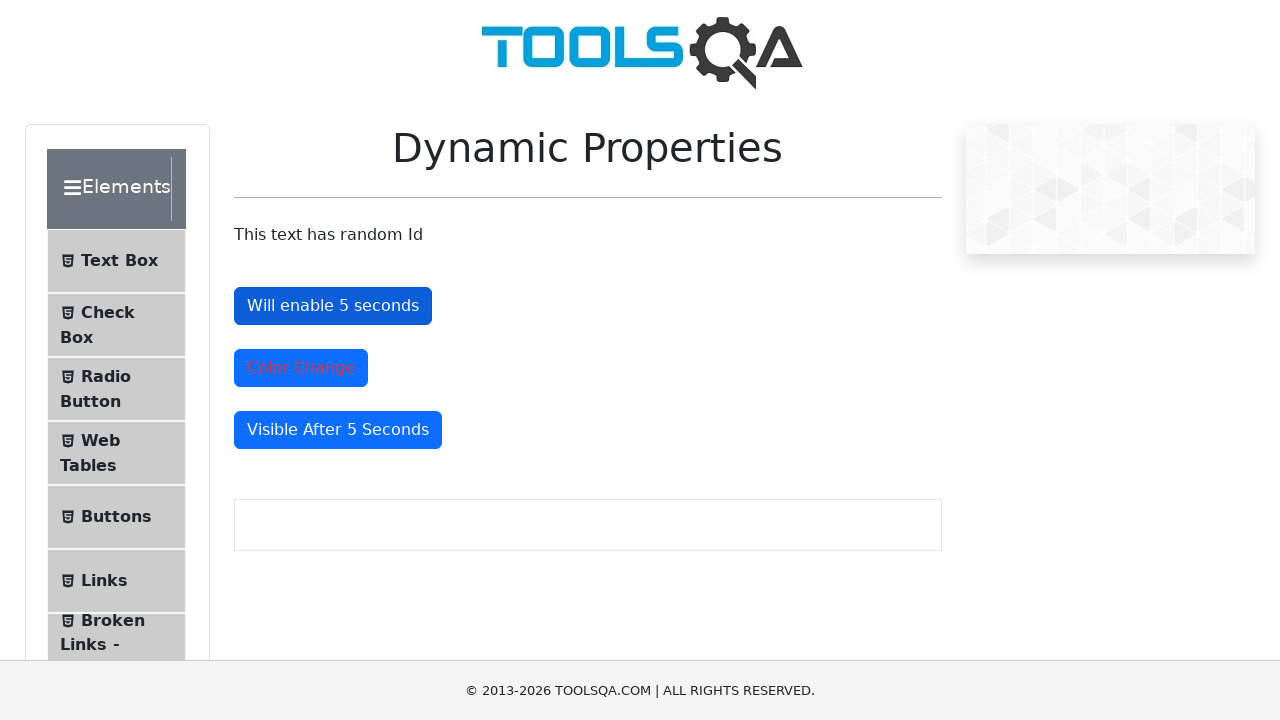

Clicked the 'visible after' button at (338, 430) on #visibleAfter
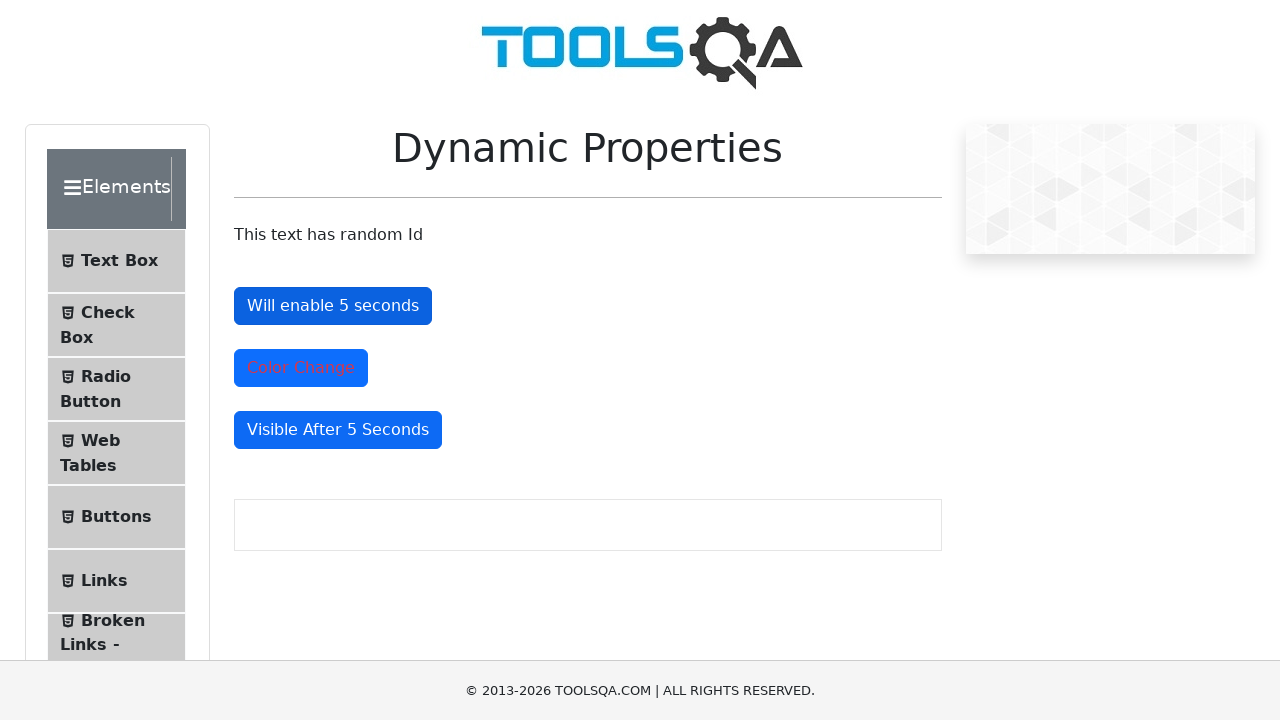

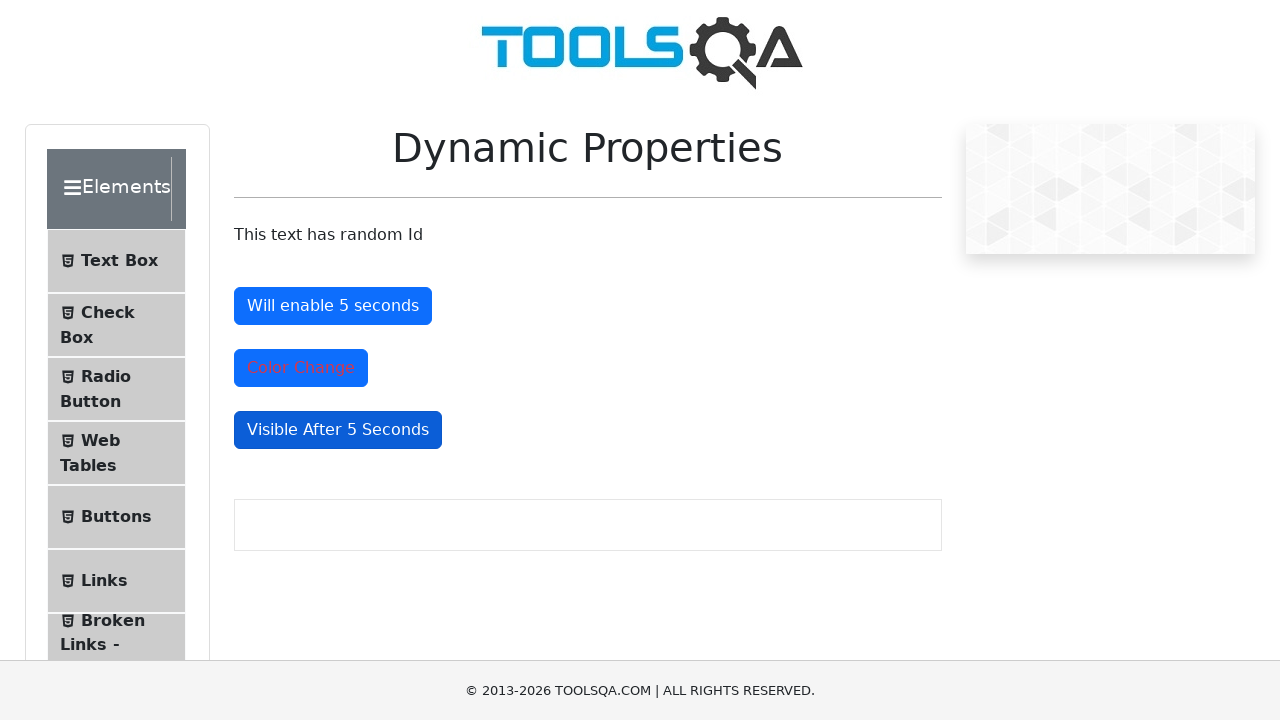